Tests iframe handling by navigating through multiple nested frames, entering text in an input field within a nested iframe, then switching back to the main content and clicking on a different tab.

Starting URL: https://demo.automationtesting.in/Frames.html

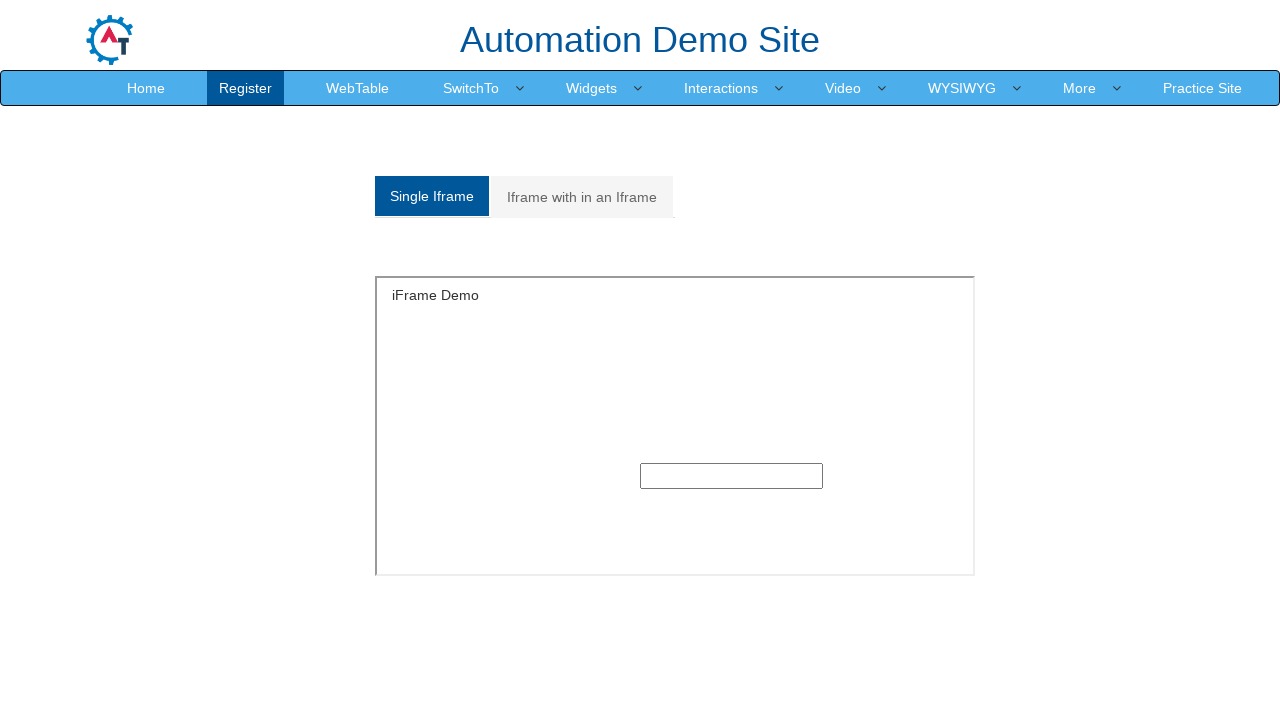

Clicked on the 'Multiple' tab to view multiple frames at (582, 197) on a[href='#Multiple']
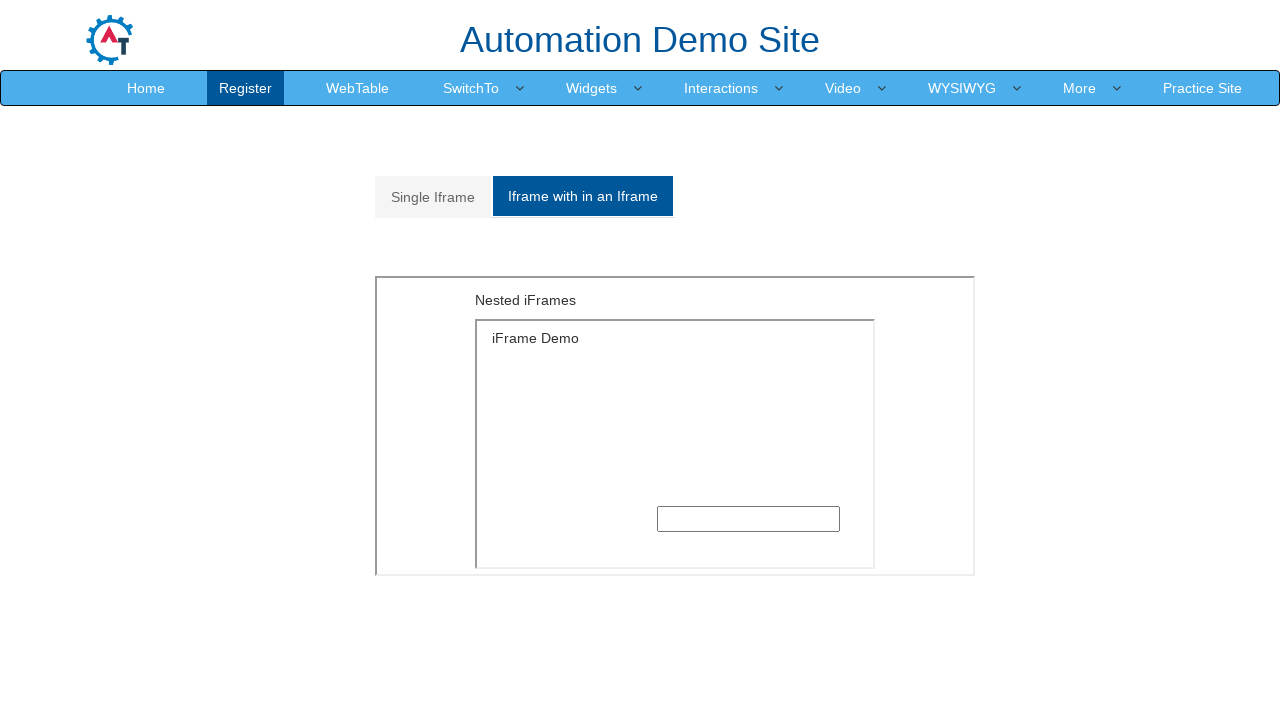

Located and accessed the outer iframe containing MultipleFrames.html
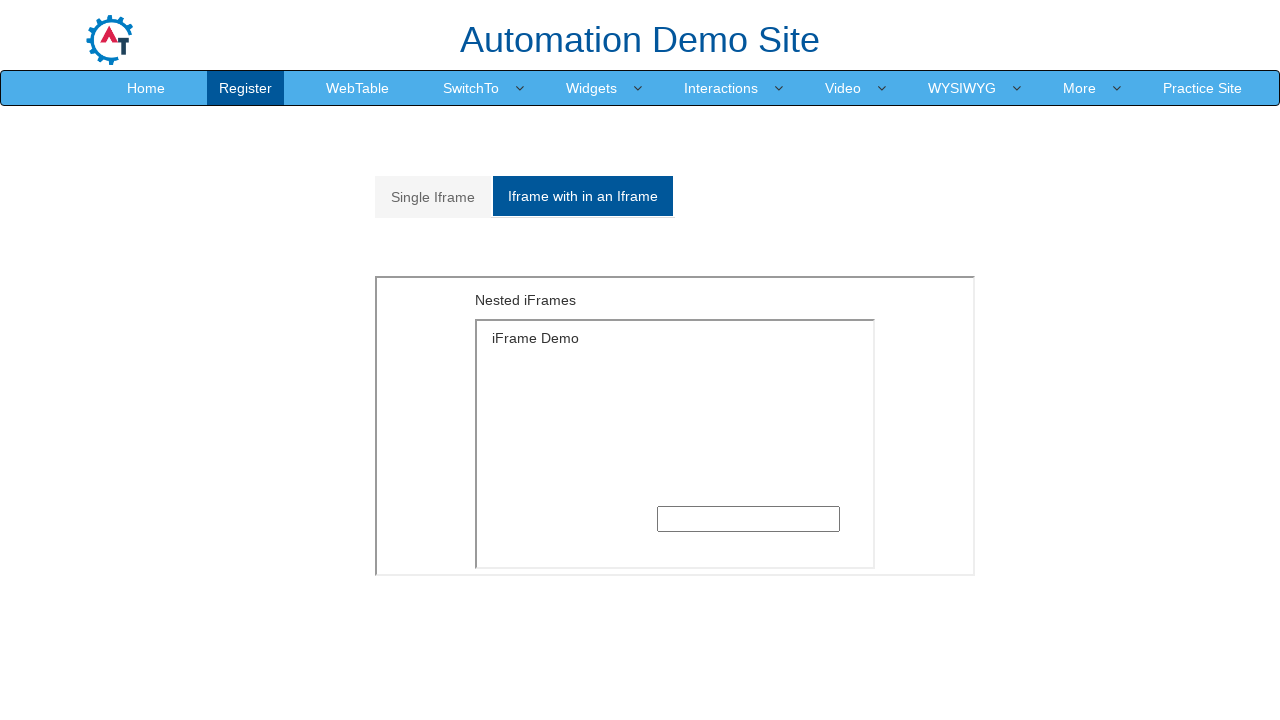

Located and accessed the inner nested iframe containing SingleFrame.html
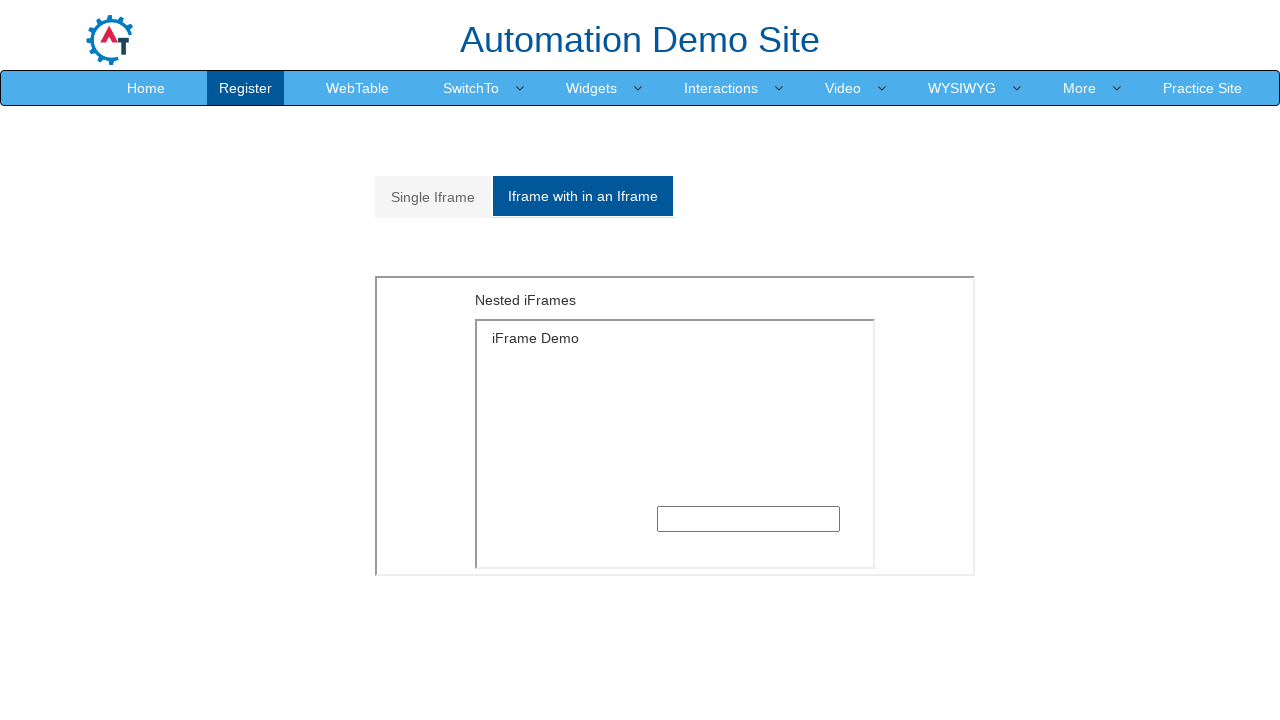

Entered 'Testing' text in the input field within the nested iframe on iframe[src='MultipleFrames.html'] >> internal:control=enter-frame >> iframe[src=
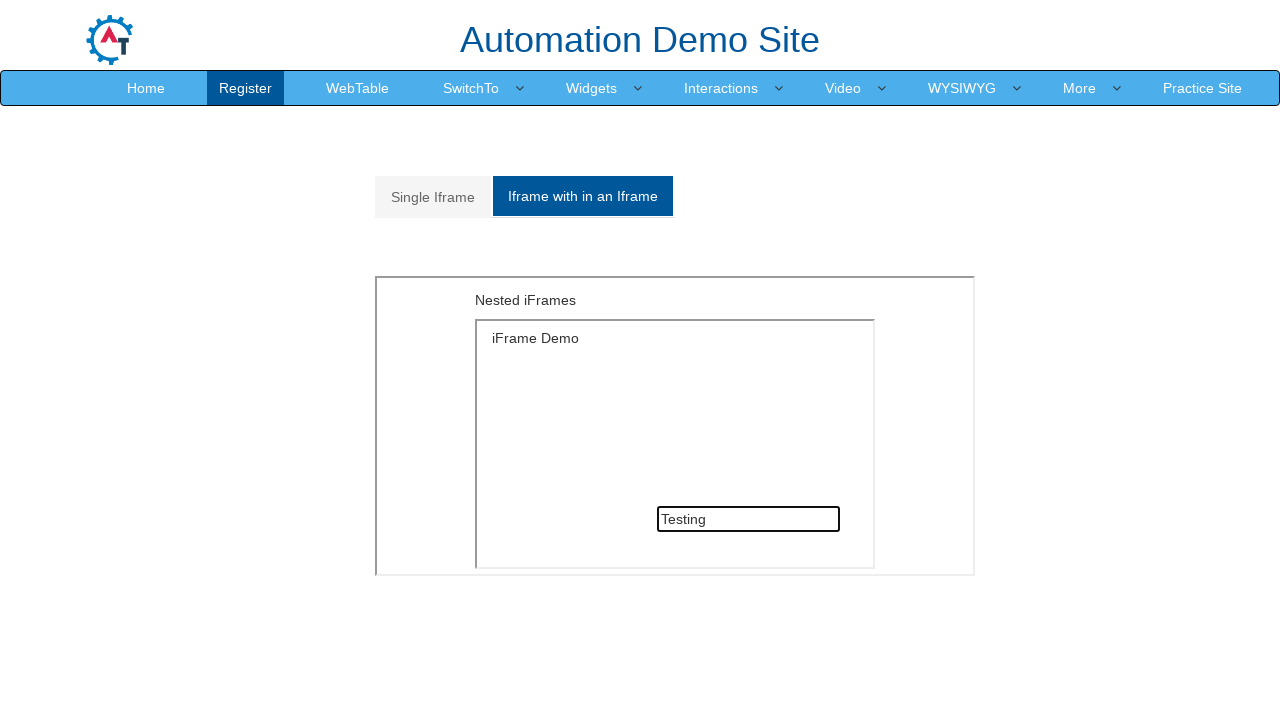

Clicked on the 'Single' tab to switch back to main content at (433, 197) on a[href='#Single']
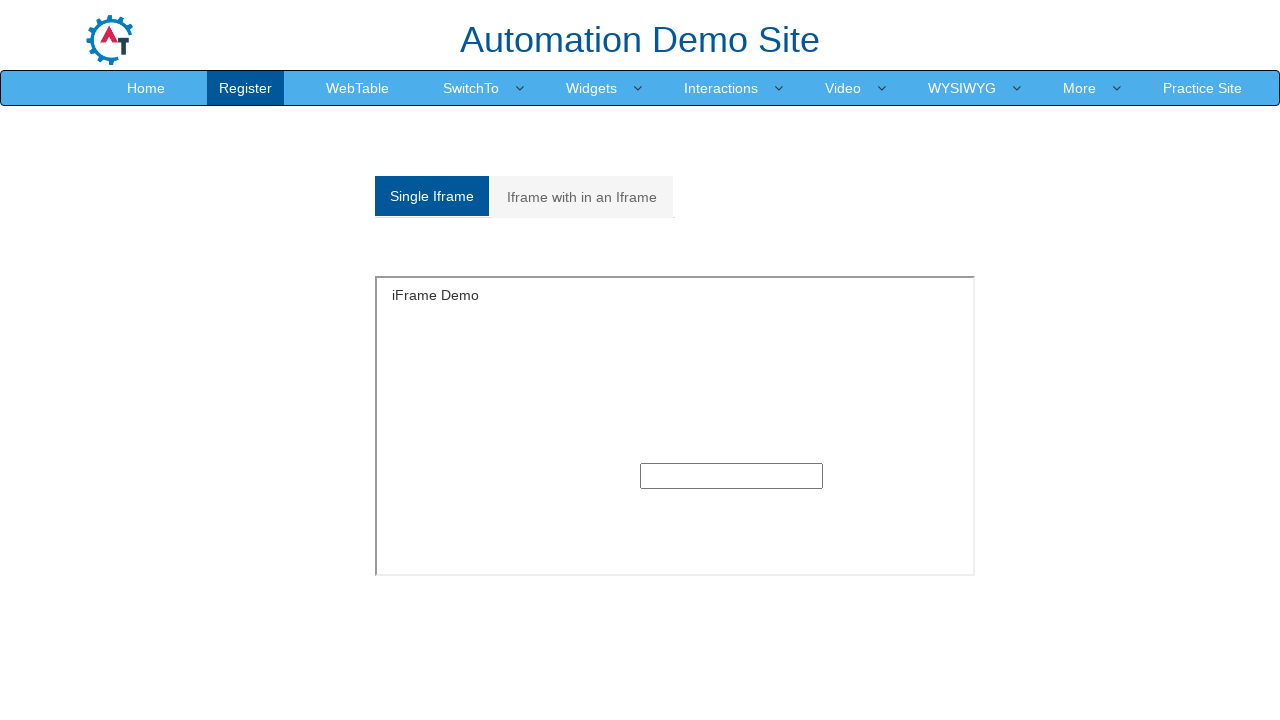

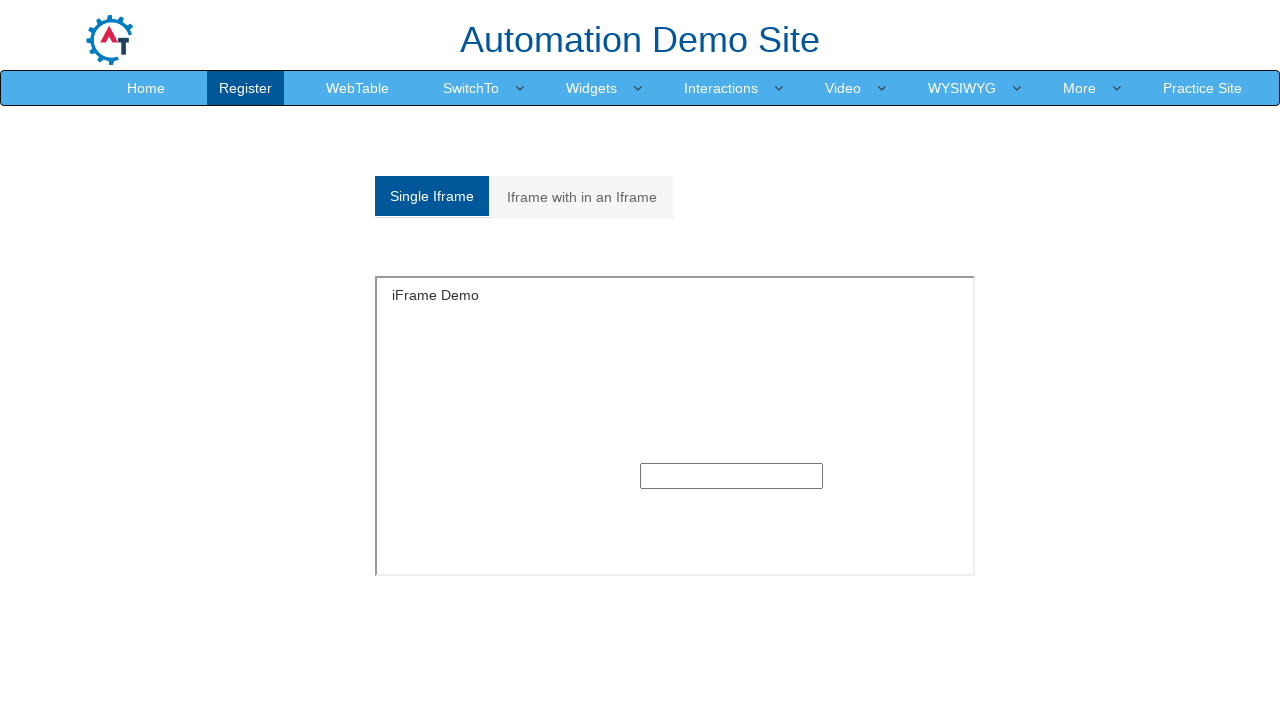